Tests search functionality by entering "laptops" in the search field and clicking the search button

Starting URL: https://www.corotos.com.do

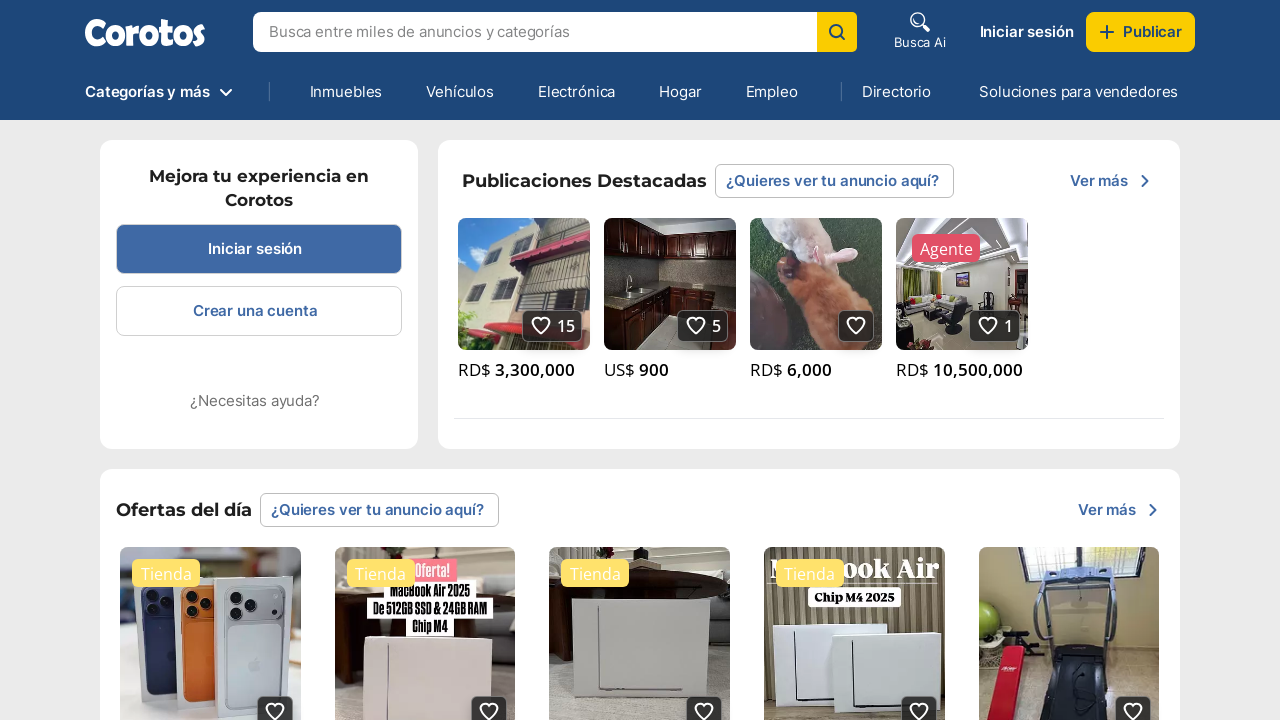

Filled search field with 'laptops' on #search
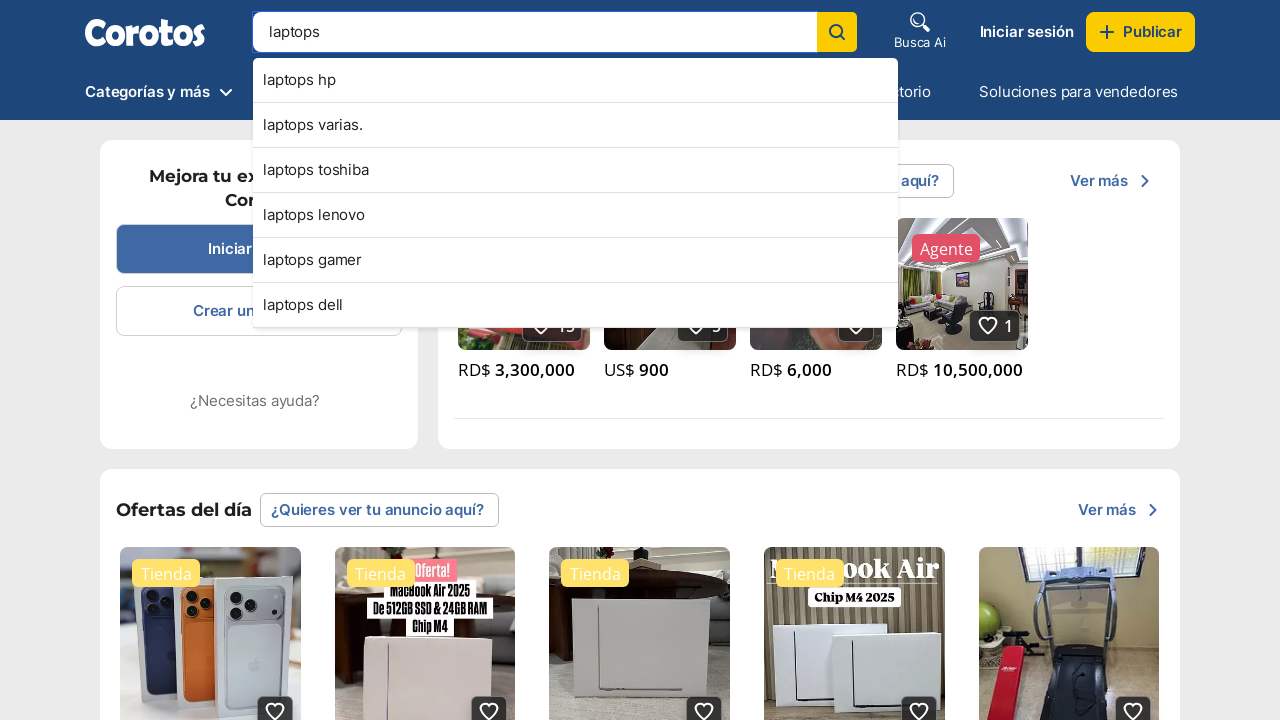

Clicked search button to execute search at (837, 32) on .common-search-bar__field__icon
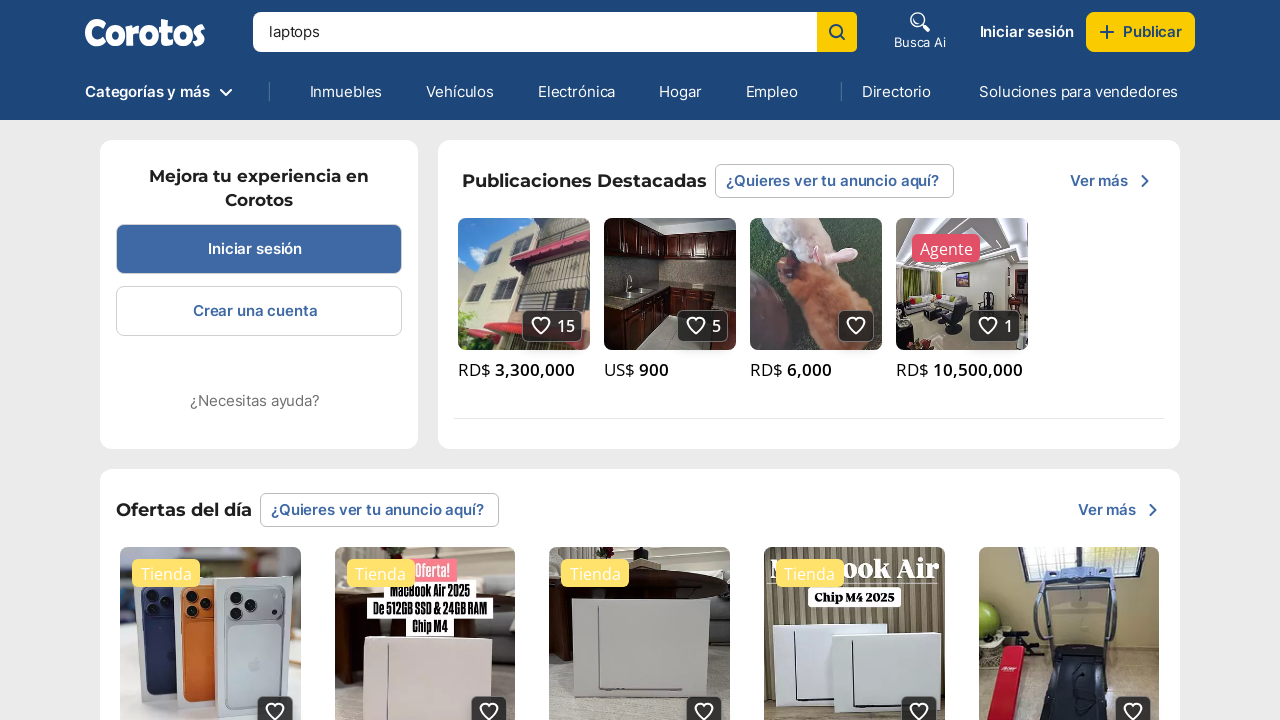

Waited for search results to load
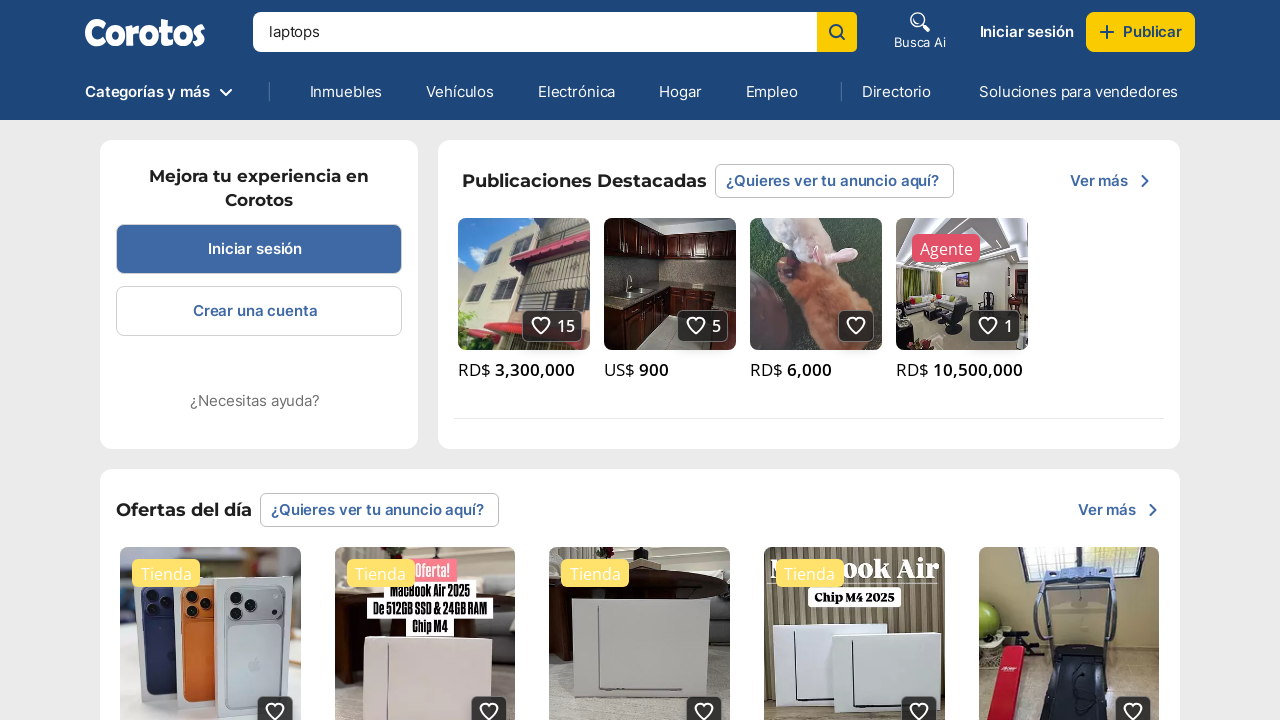

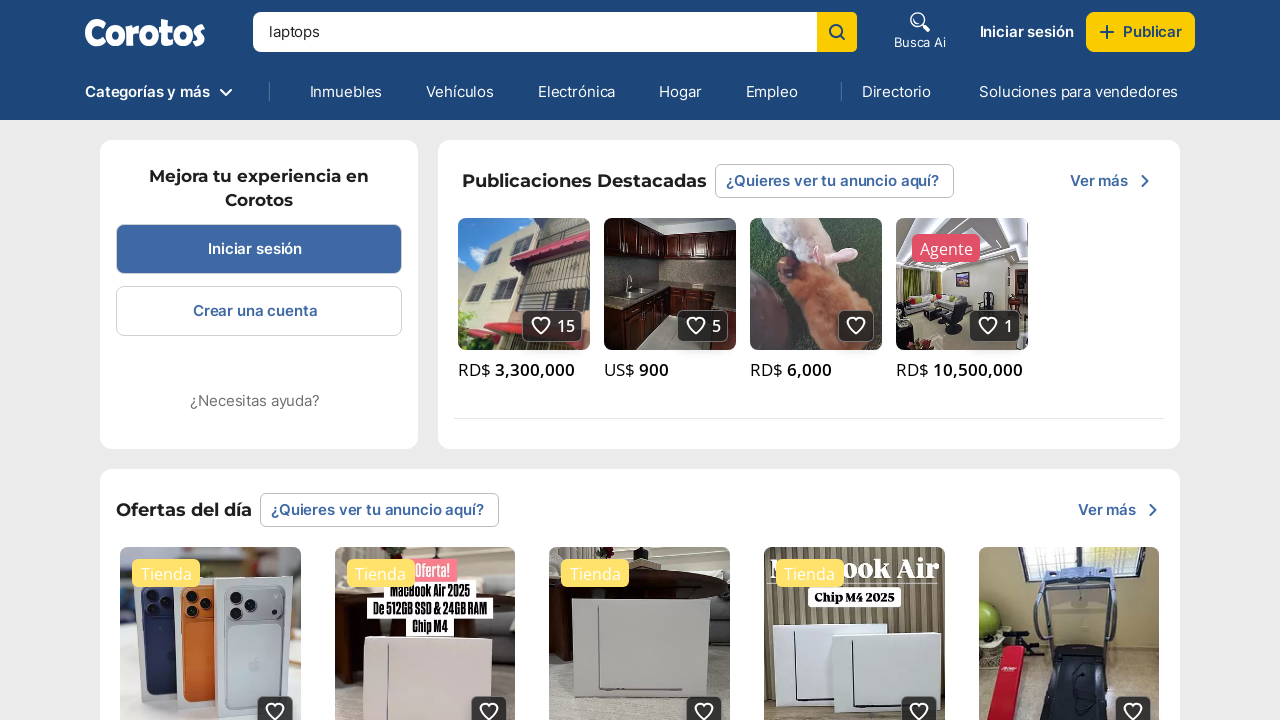